Tests the DemoQA Dynamic Properties page by clicking buttons that enable after a delay and change color dynamically.

Starting URL: https://demoqa.com

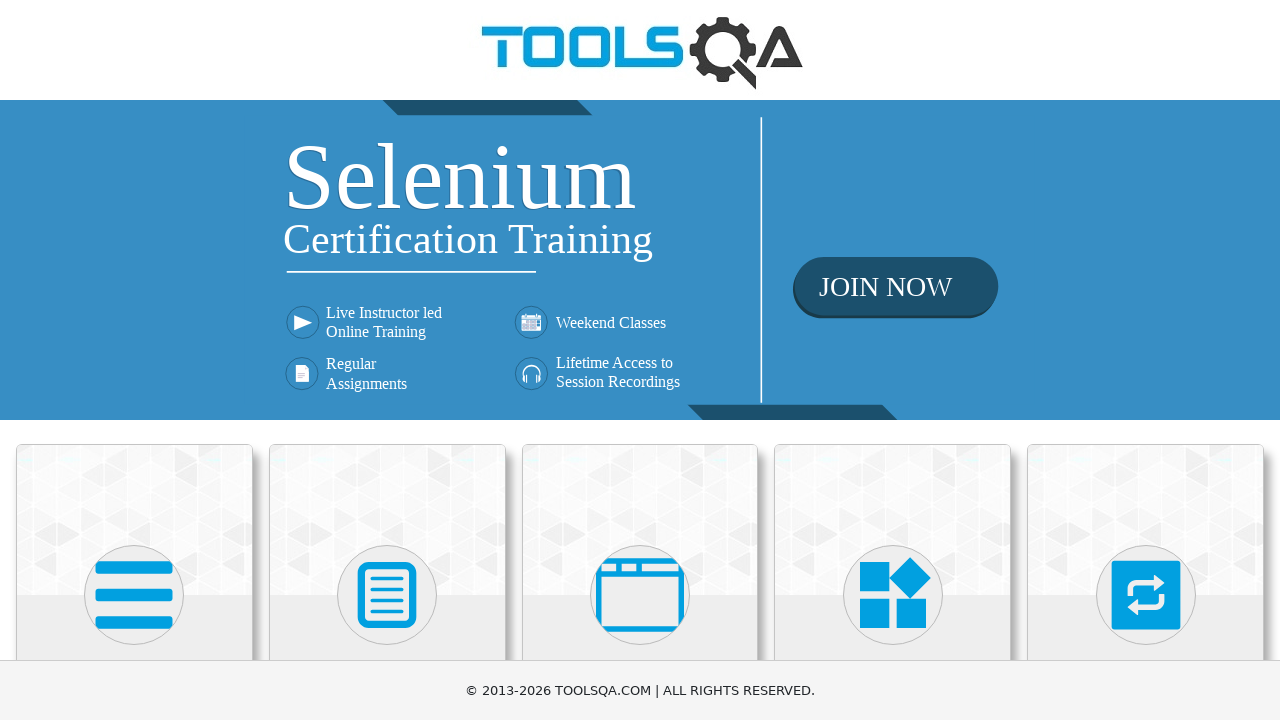

Clicked on Elements menu at (134, 595) on (//div[@class='avatar mx-auto white'])[1]
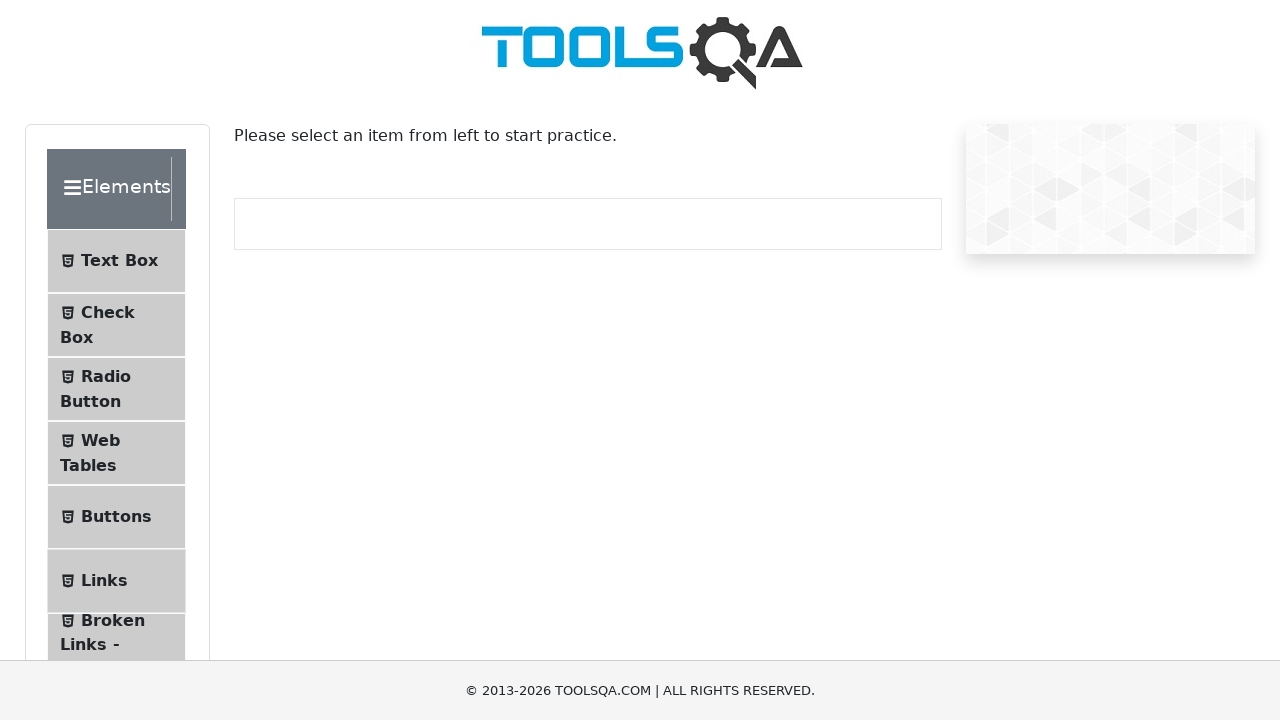

Clicked on Dynamic Properties submenu at (116, 360) on #item-8
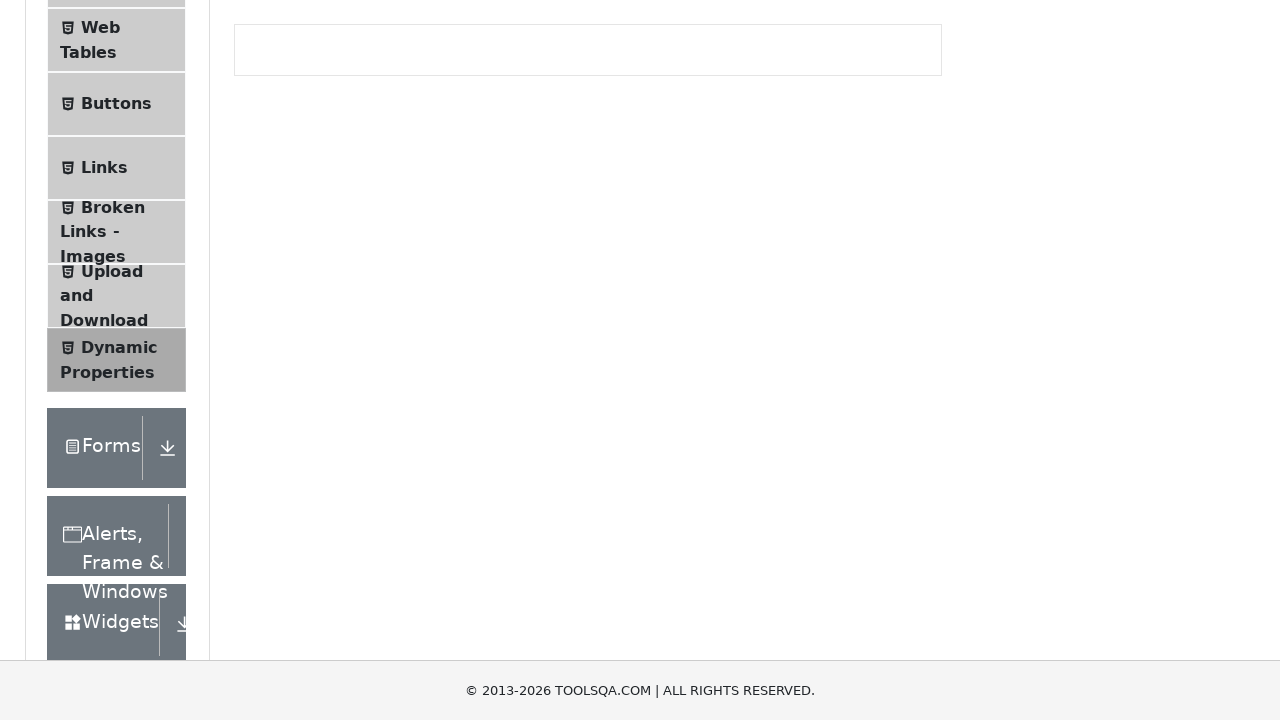

Waited for enable button to become enabled
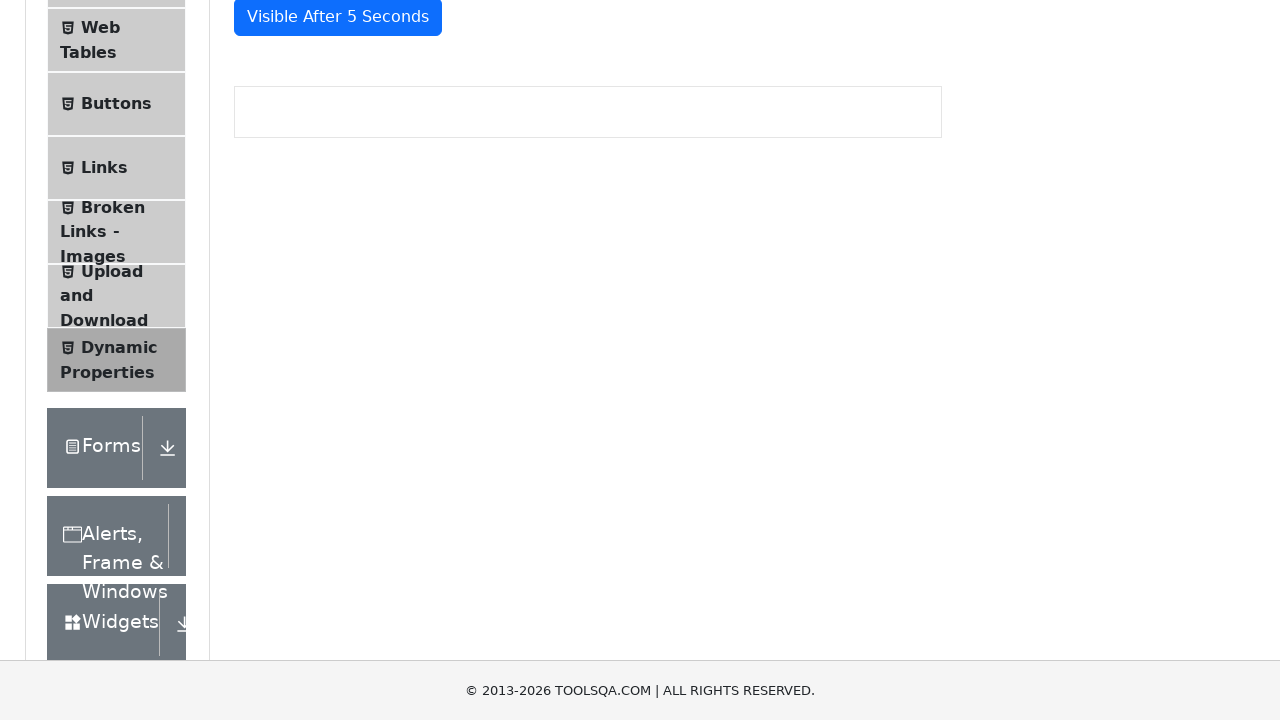

Clicked on the enable button at (333, 306) on #enableAfter
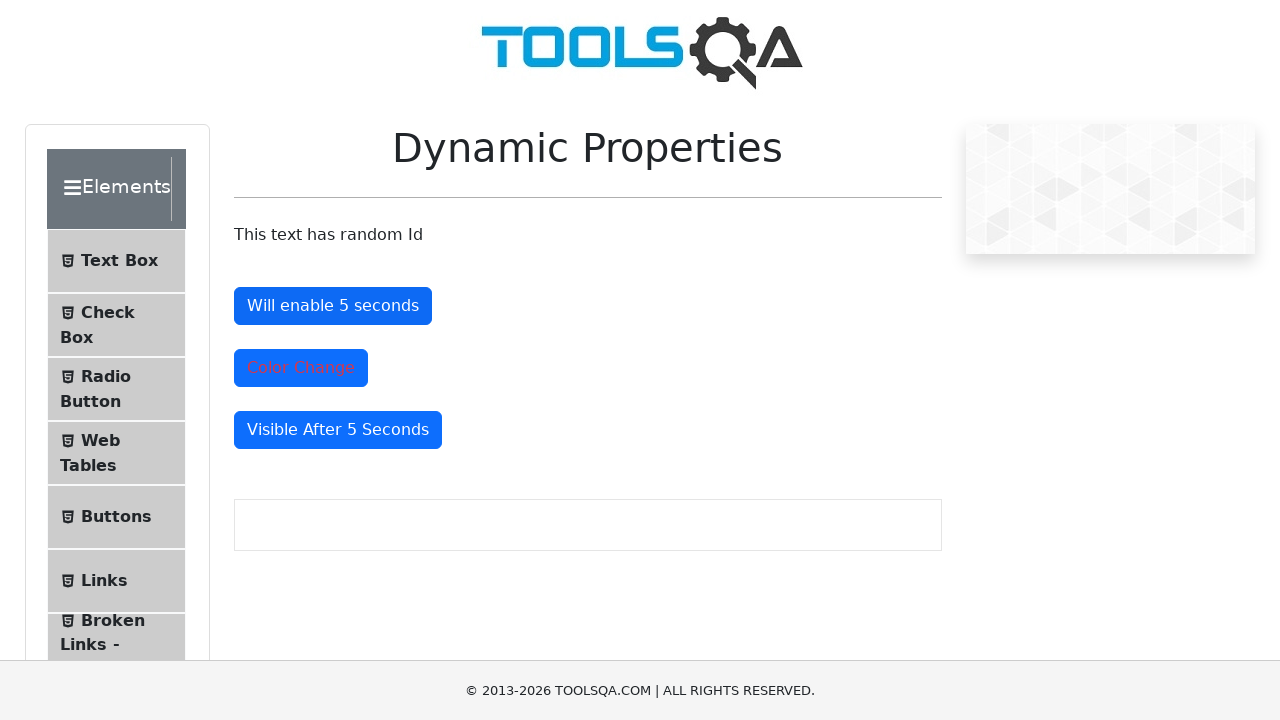

Clicked on the color change button at (301, 368) on #colorChange
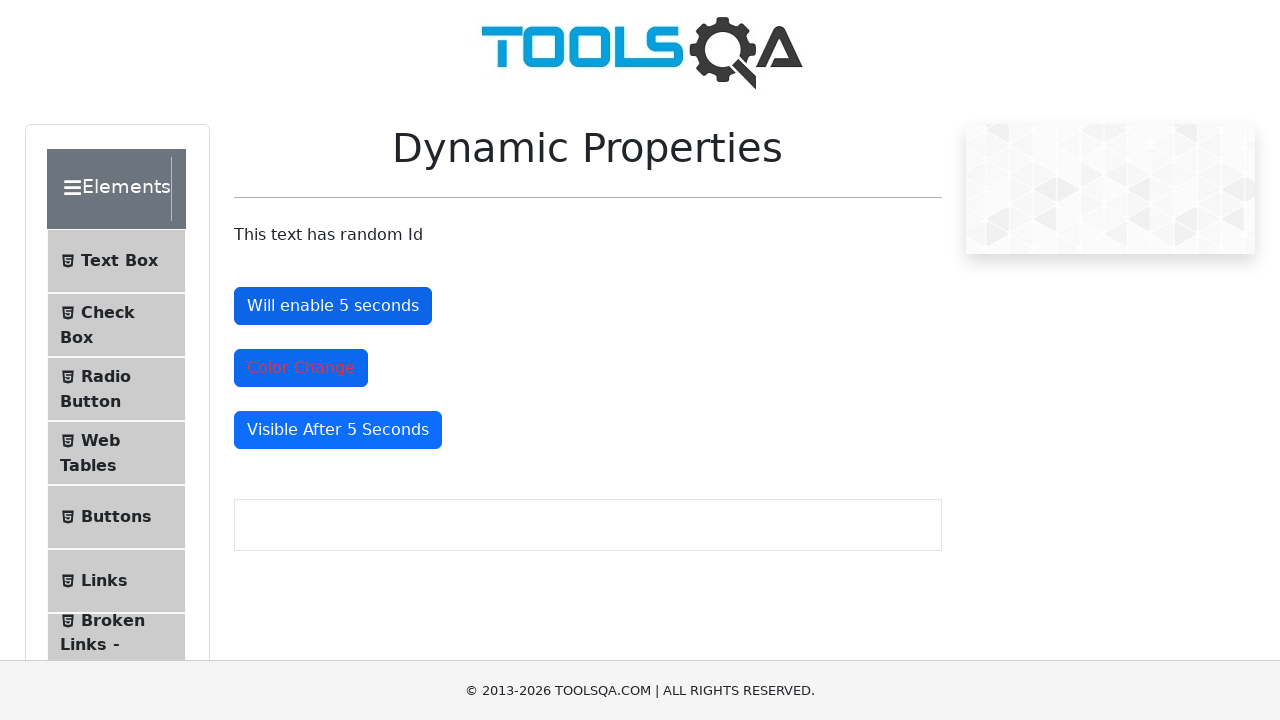

Waited for visible after button to appear
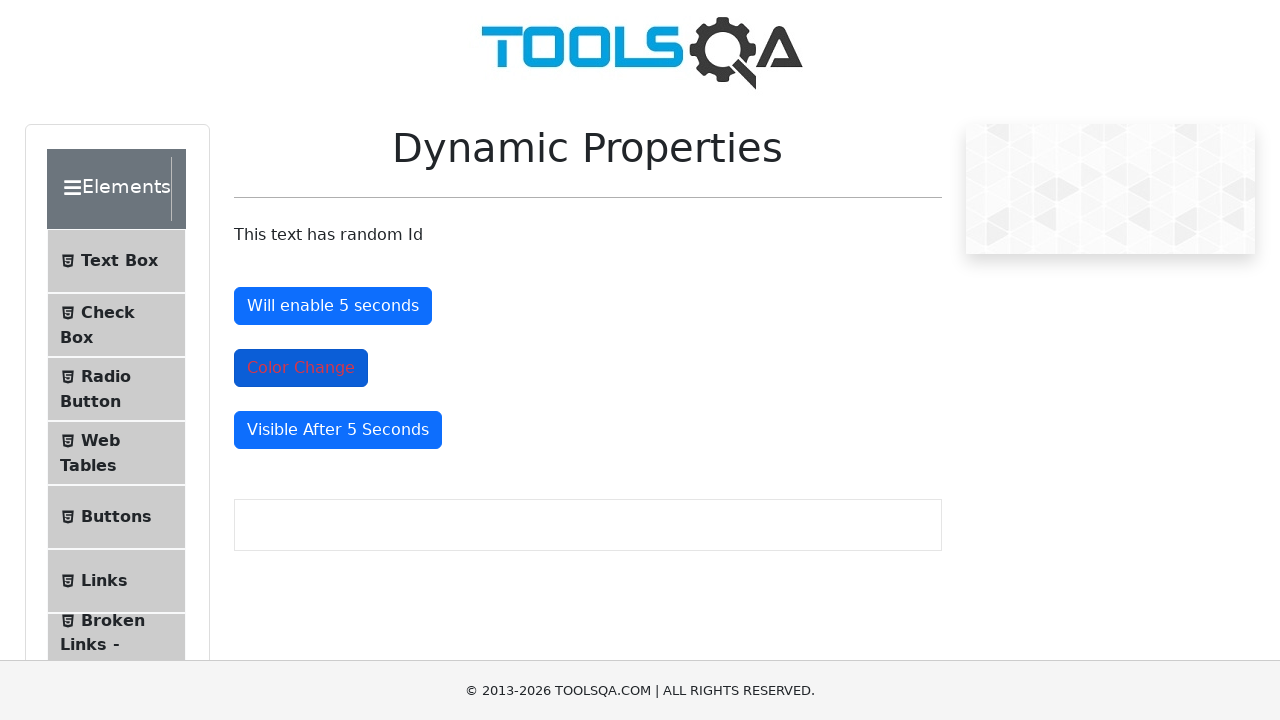

Clicked on the visible after button at (338, 430) on #visibleAfter
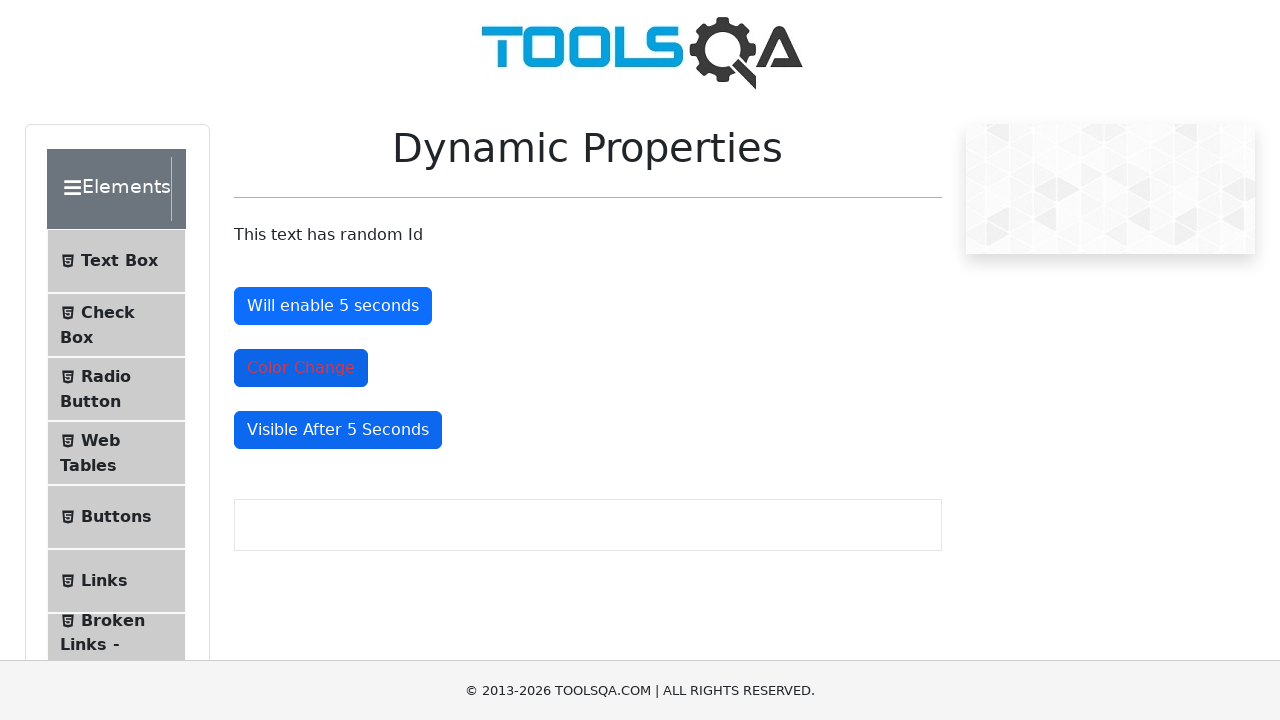

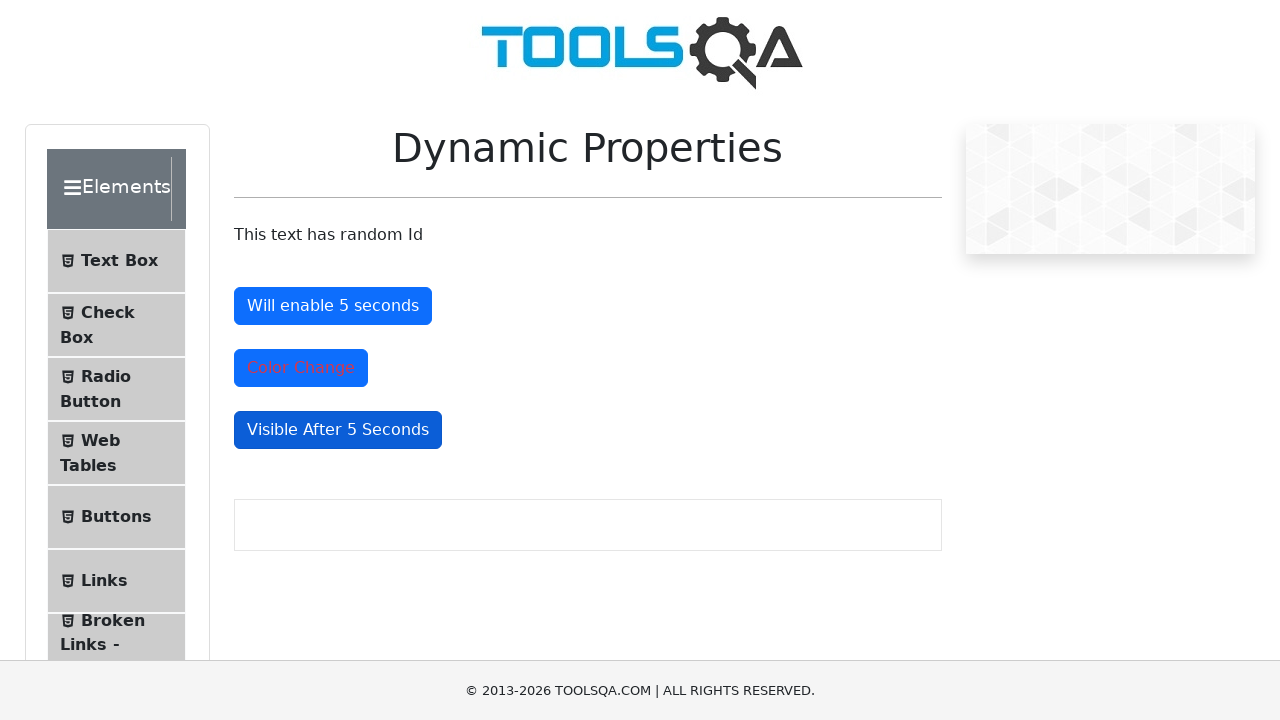